Tests jQuery UI datepicker functionality by opening the datepicker, navigating to the next month, and selecting a specific date (14th).

Starting URL: https://jqueryui.com/datepicker/

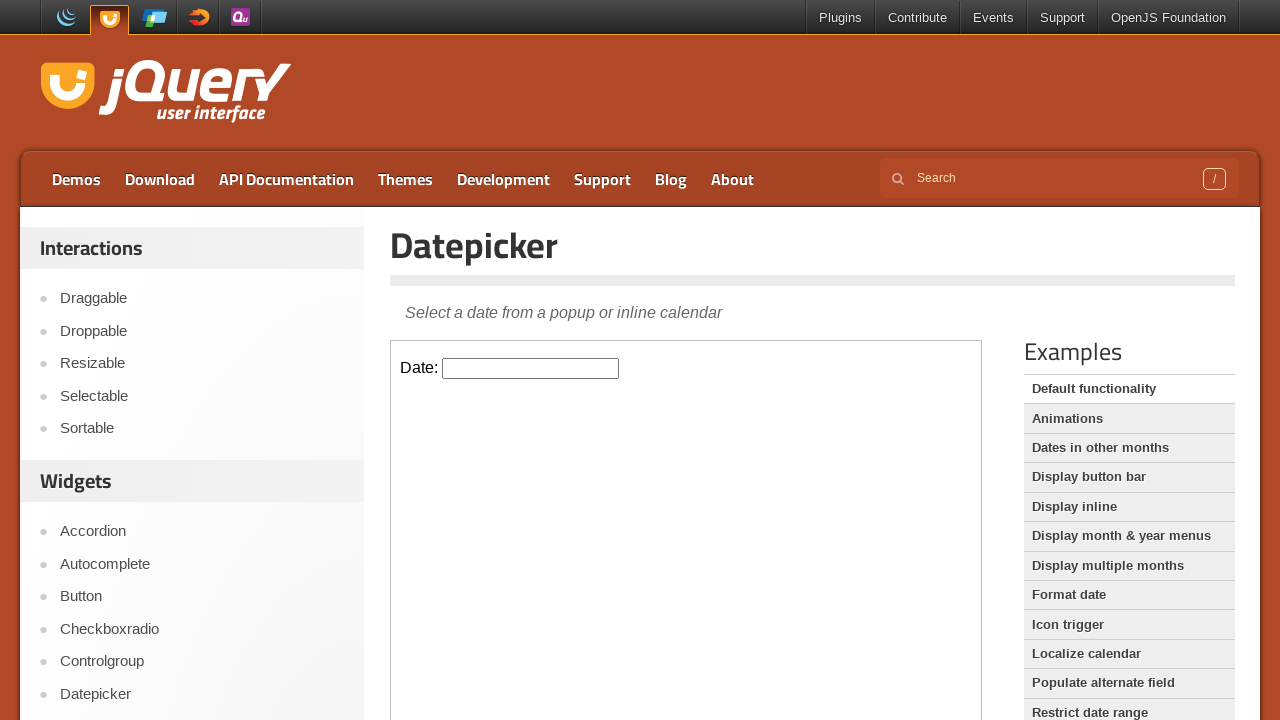

Located the demo iframe containing the datepicker
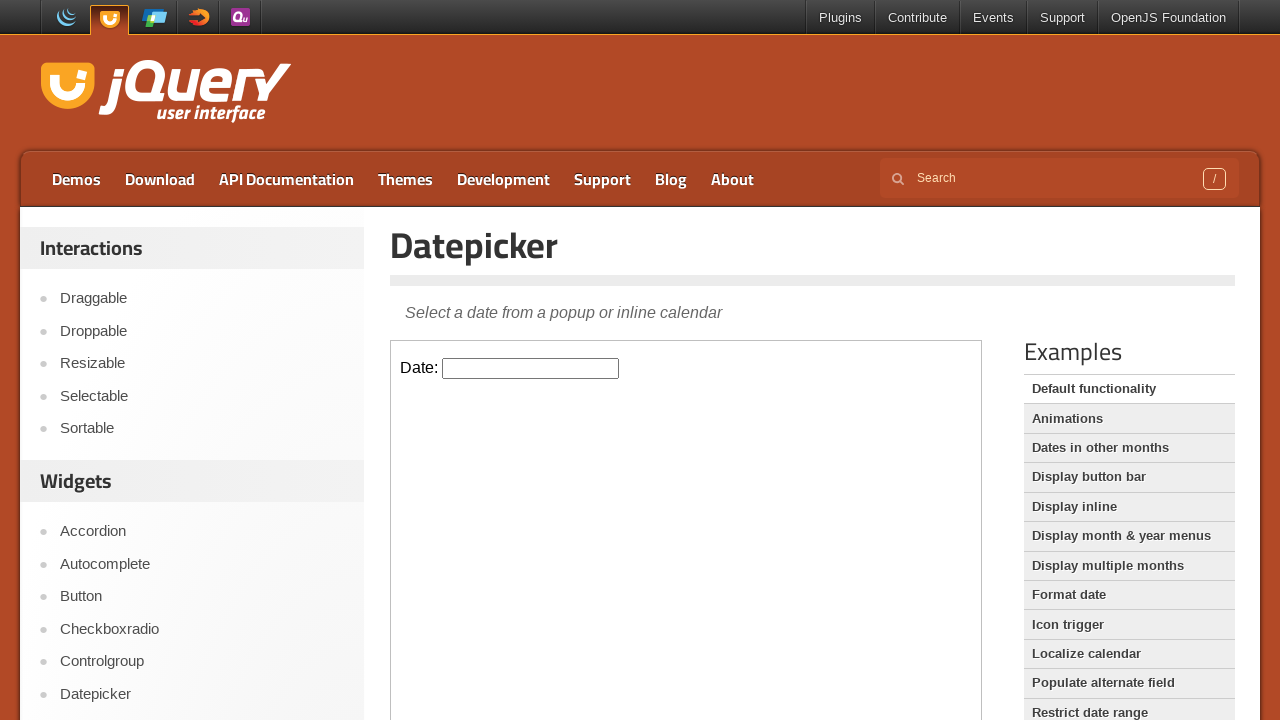

Clicked the datepicker input to open the calendar at (531, 368) on iframe.demo-frame >> internal:control=enter-frame >> input.hasDatepicker
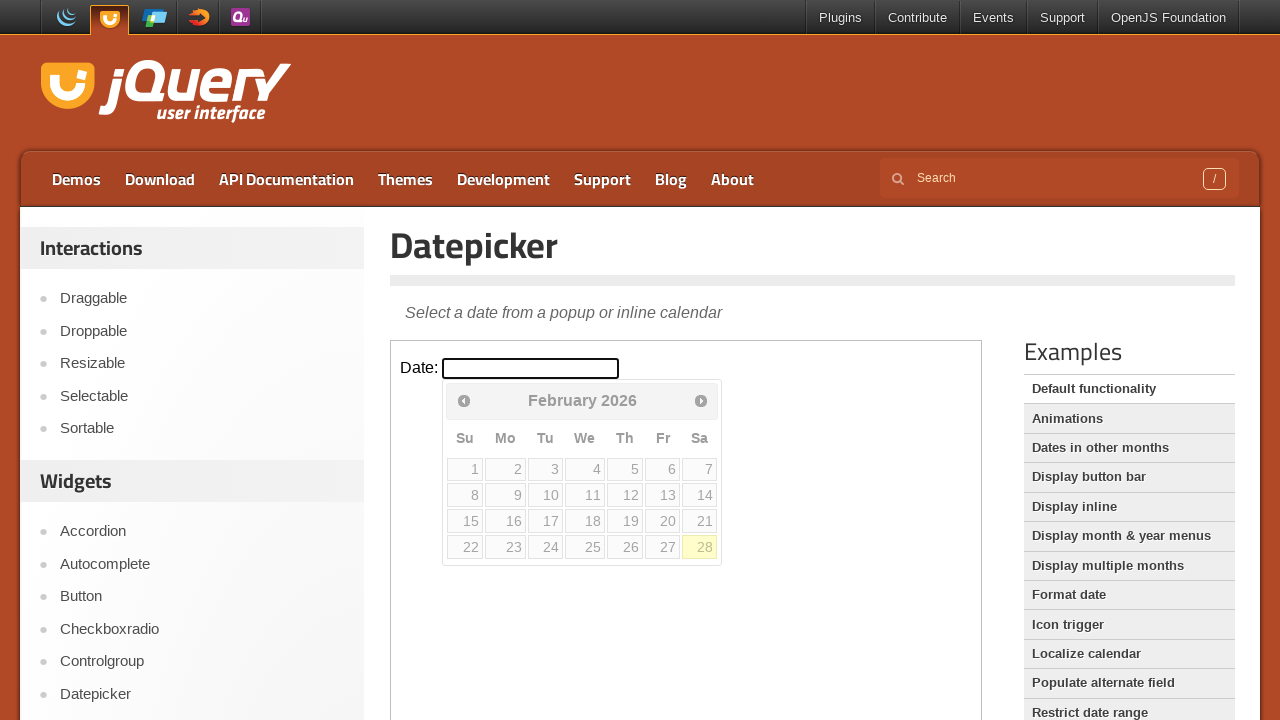

Clicked Next button to navigate to the next month at (701, 400) on iframe.demo-frame >> internal:control=enter-frame >> span:has-text('Next')
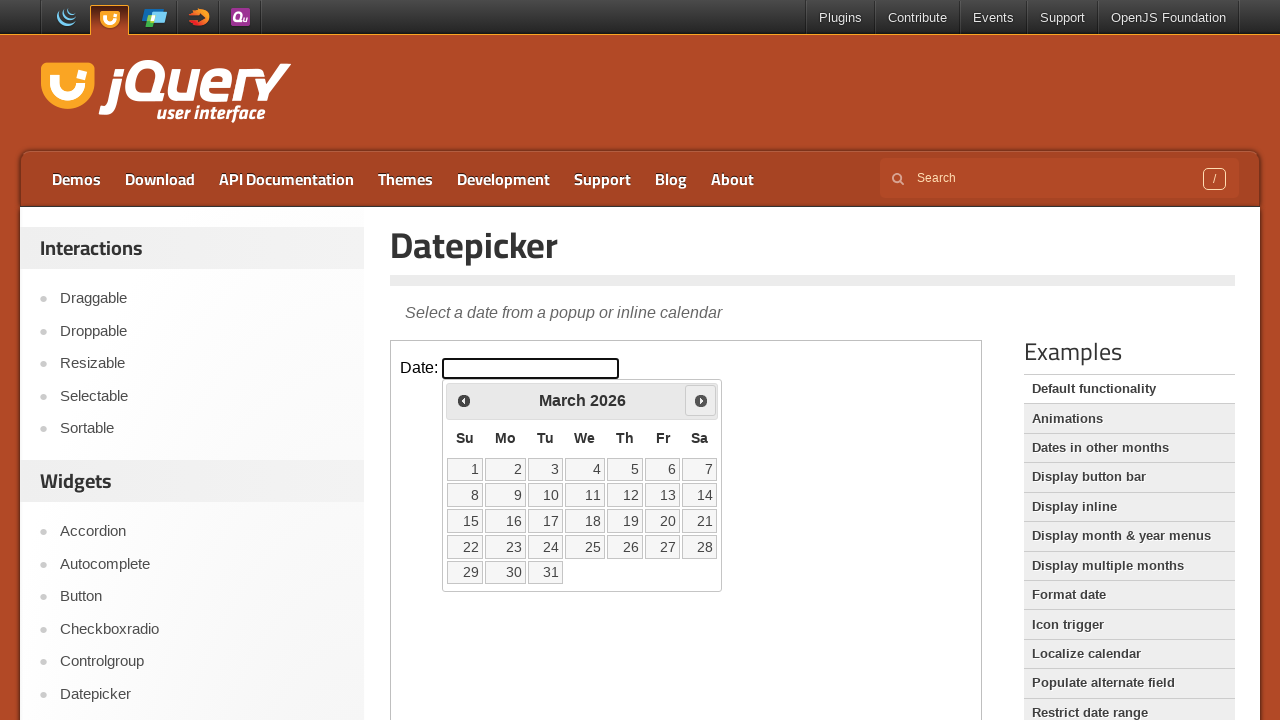

Selected the 14th day from the datepicker at (700, 495) on iframe.demo-frame >> internal:control=enter-frame >> a:has-text('14') >> nth=0
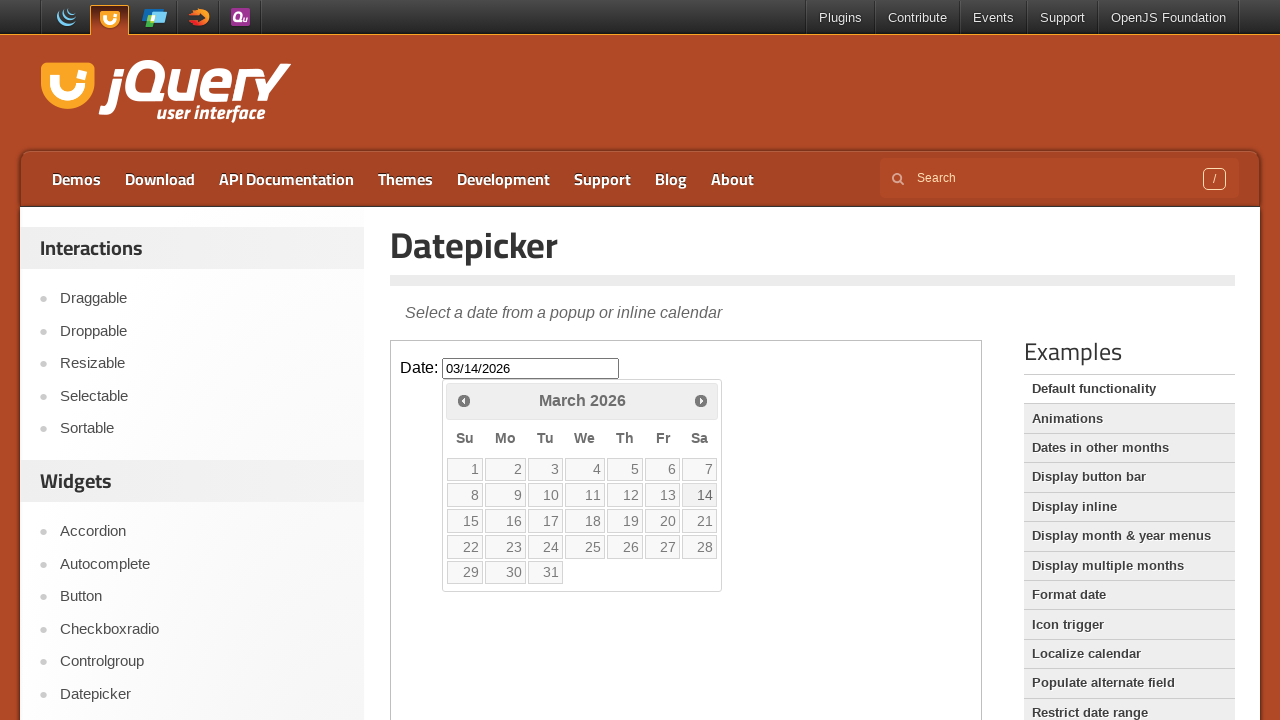

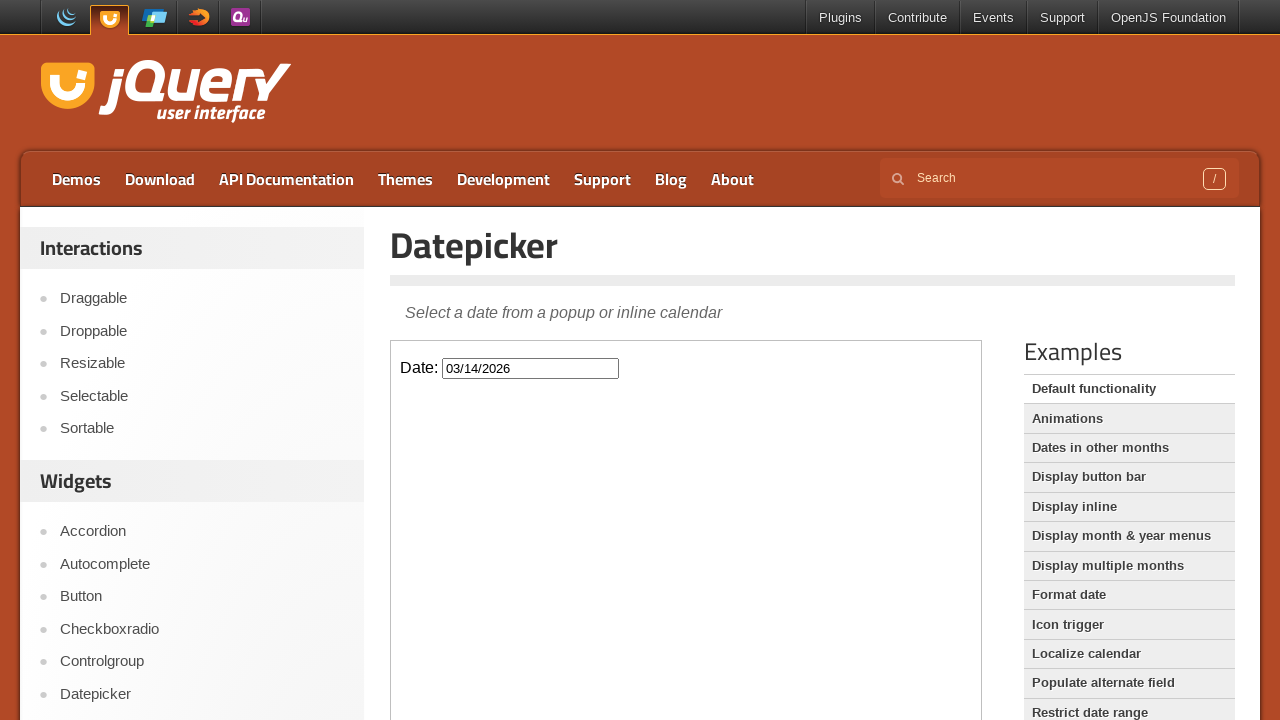